Hovers over a specific element and verifies that it triggers the expected UI state change

Starting URL: https://gwh5t1.axshare.com/#id=rguhtg&p=aus_demo_2020_jan_18&c=1

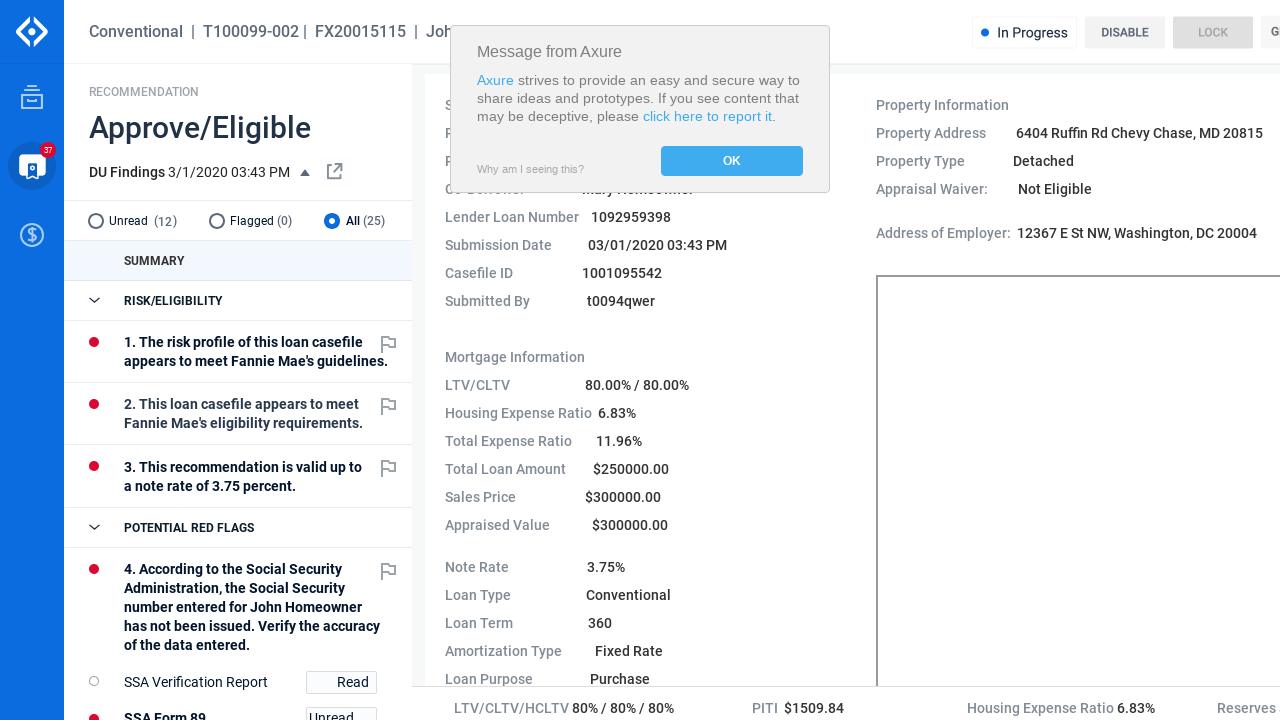

Switched to mainFrame iframe
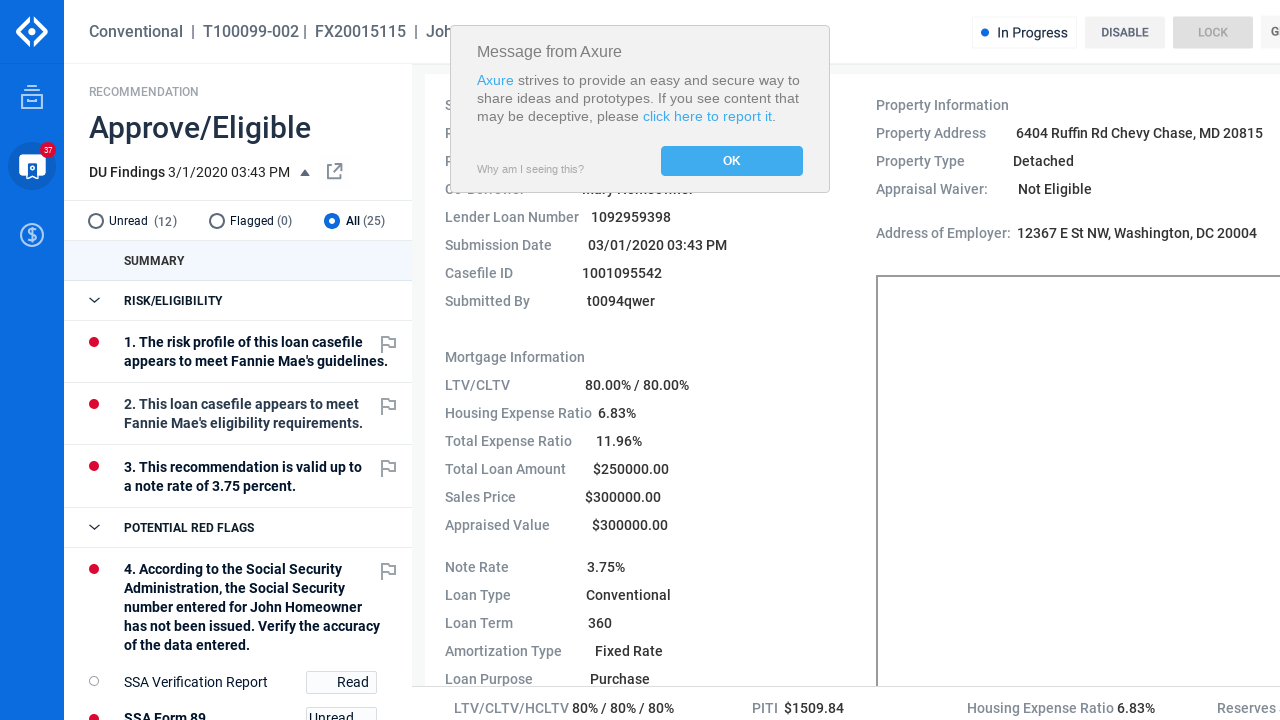

Hovered over target element div#u11571 at (238, 352) on div#u11571.ax_default
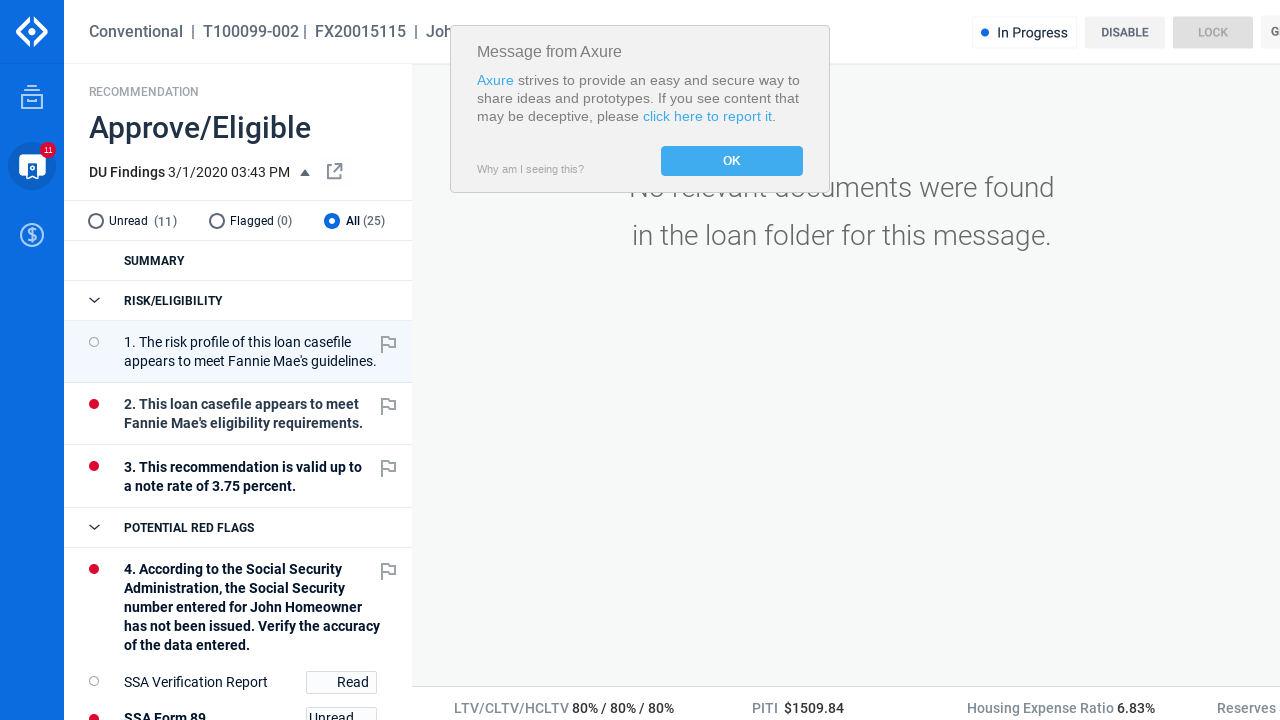

Verified that hovering triggered the expected UI state change - div#u11571_state1 became visible
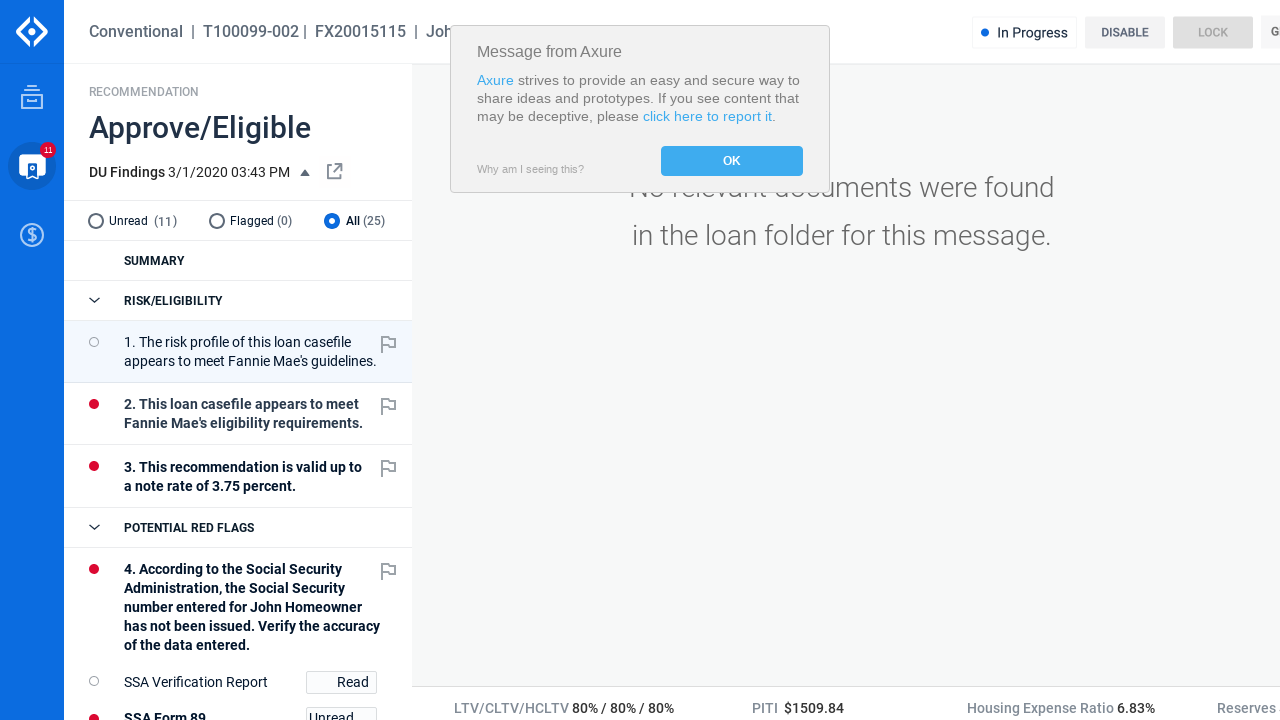

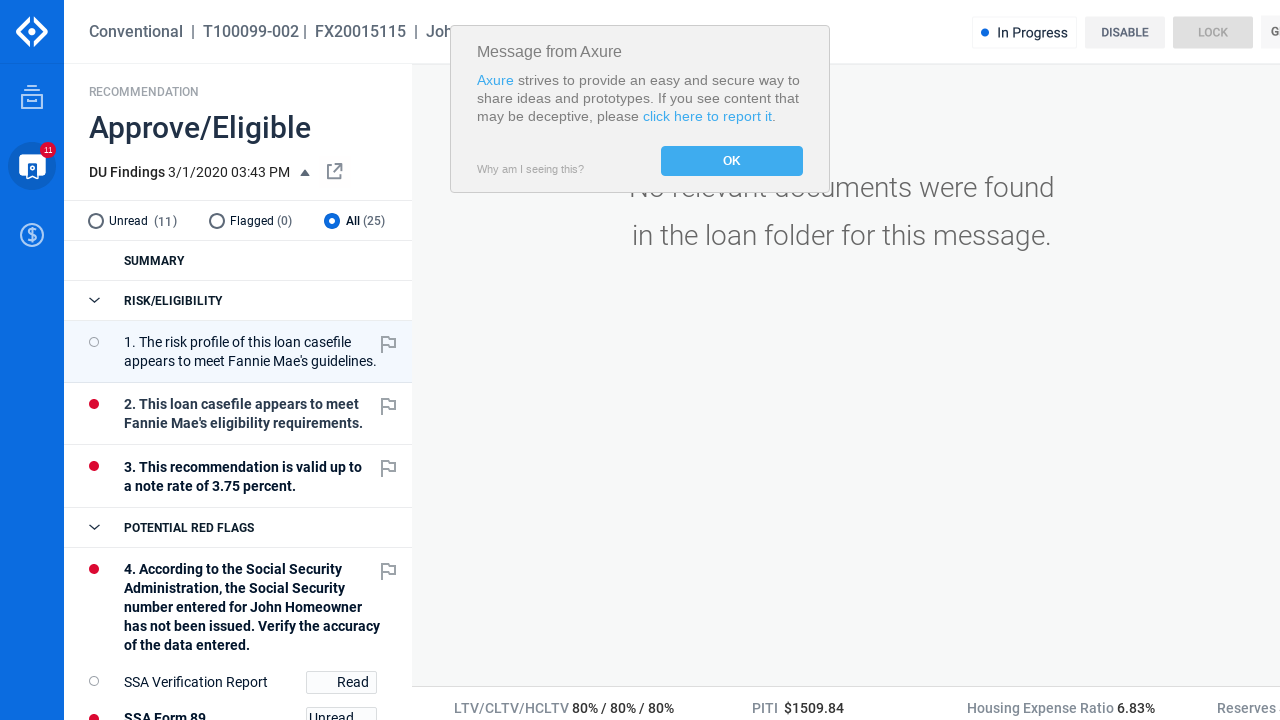